Tests a math challenge page by reading a value, calculating a mathematical formula (log of absolute value of 12*sin(x)), entering the result, checking a checkbox, clicking a radio button label, and submitting the form

Starting URL: https://suninjuly.github.io/math.html

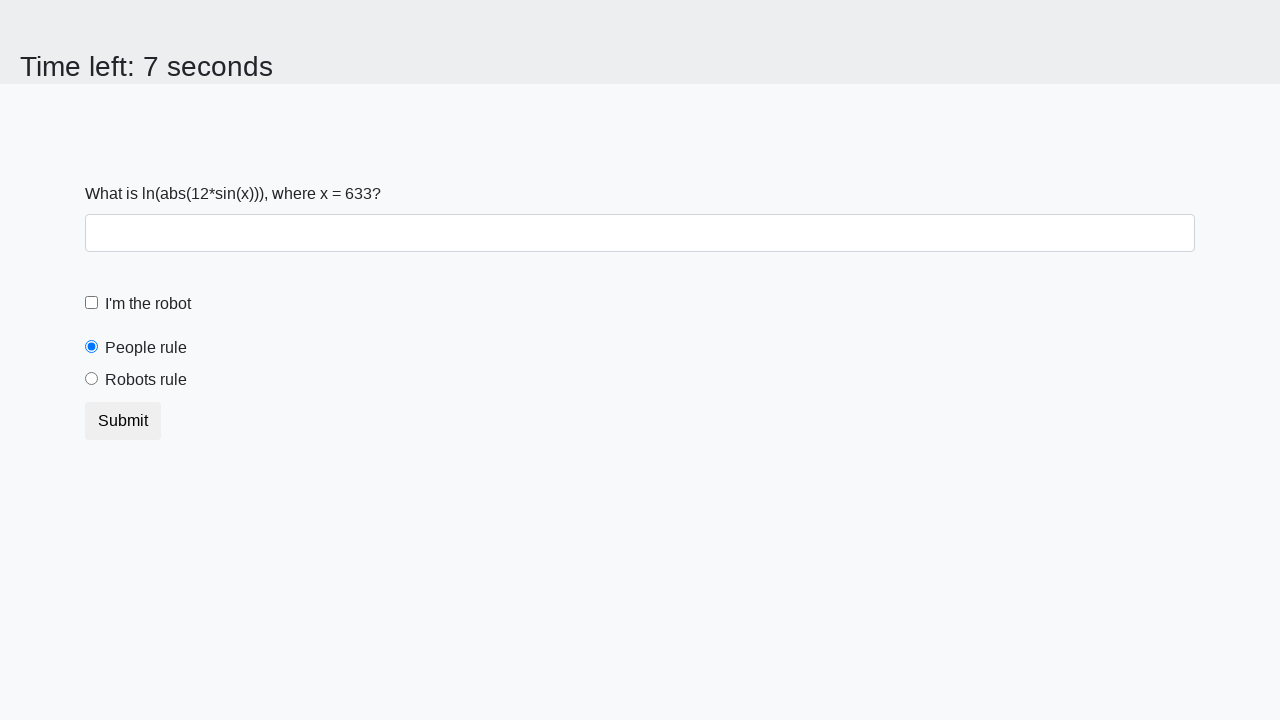

Retrieved x value from the page
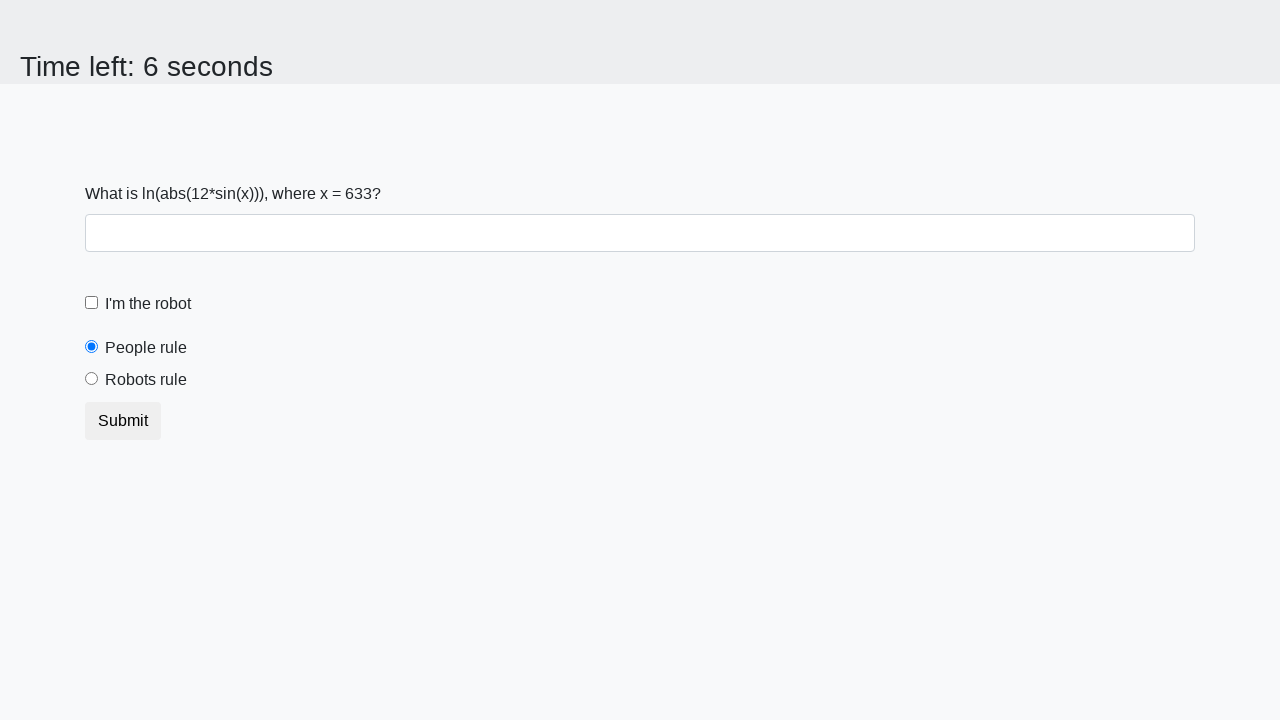

Calculated formula result: log(abs(12*sin(x)))
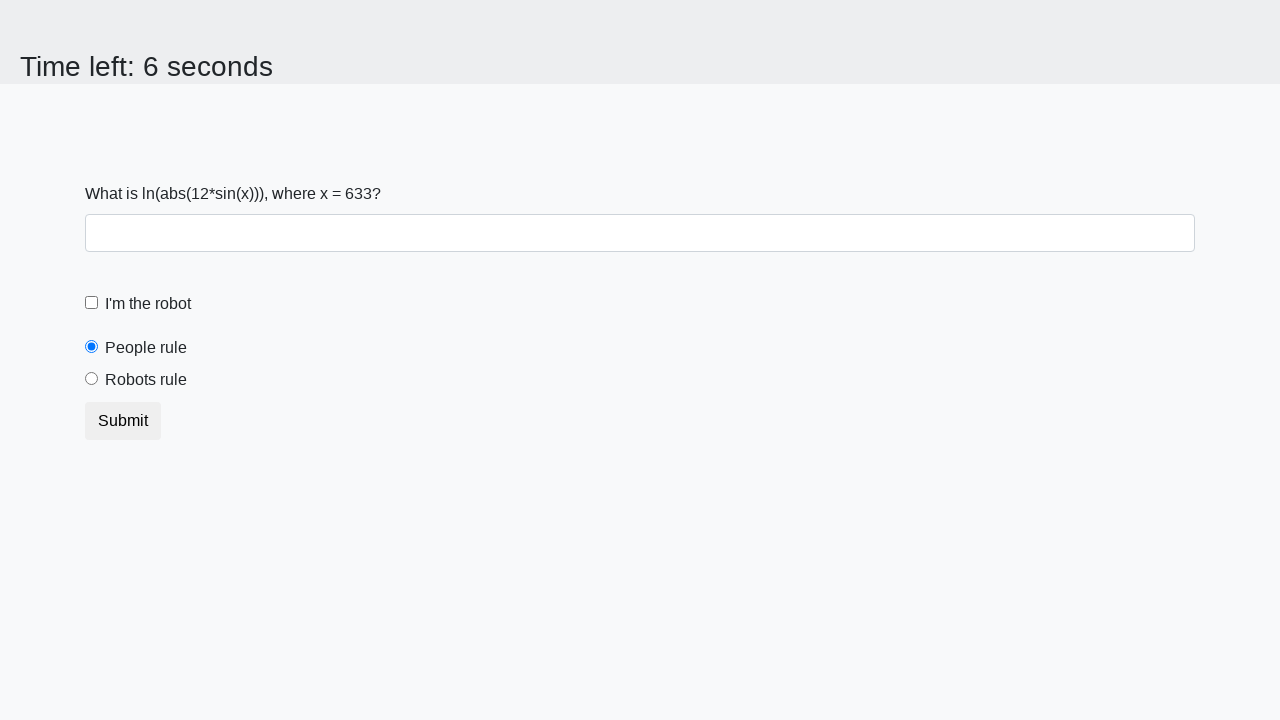

Filled answer field with calculated result on #answer
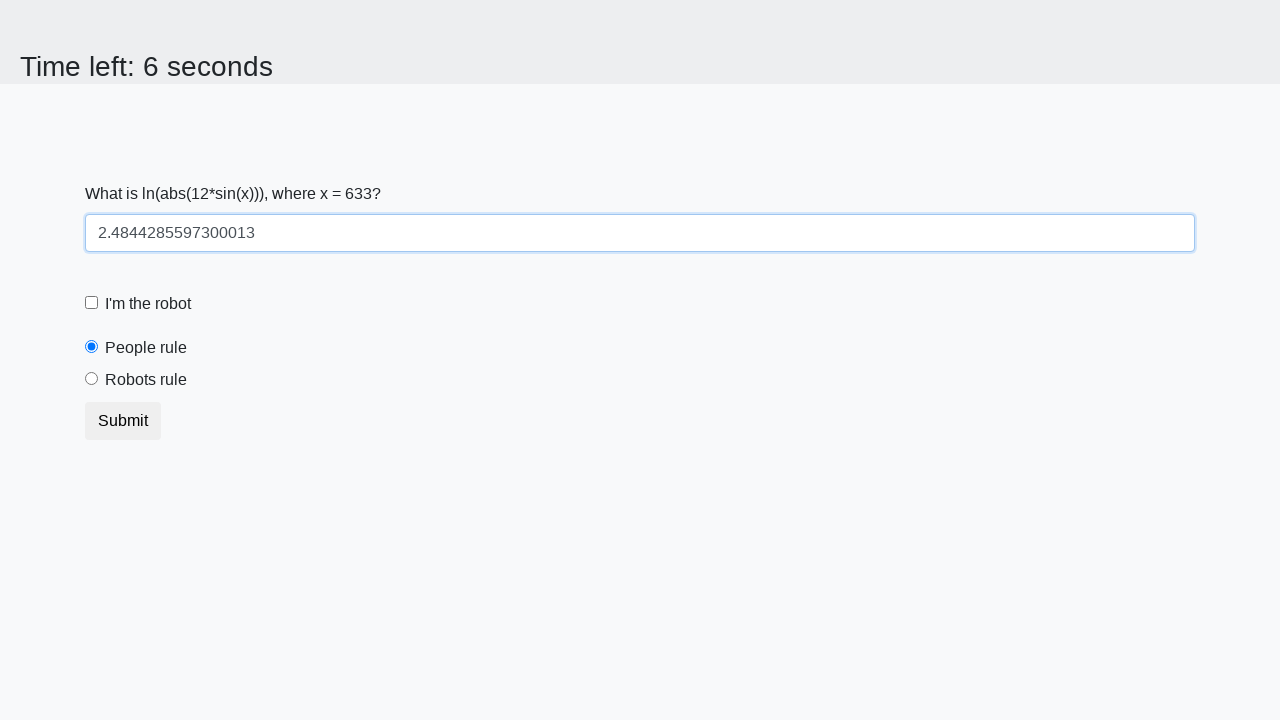

Checked the robot checkbox at (92, 303) on #robotCheckbox
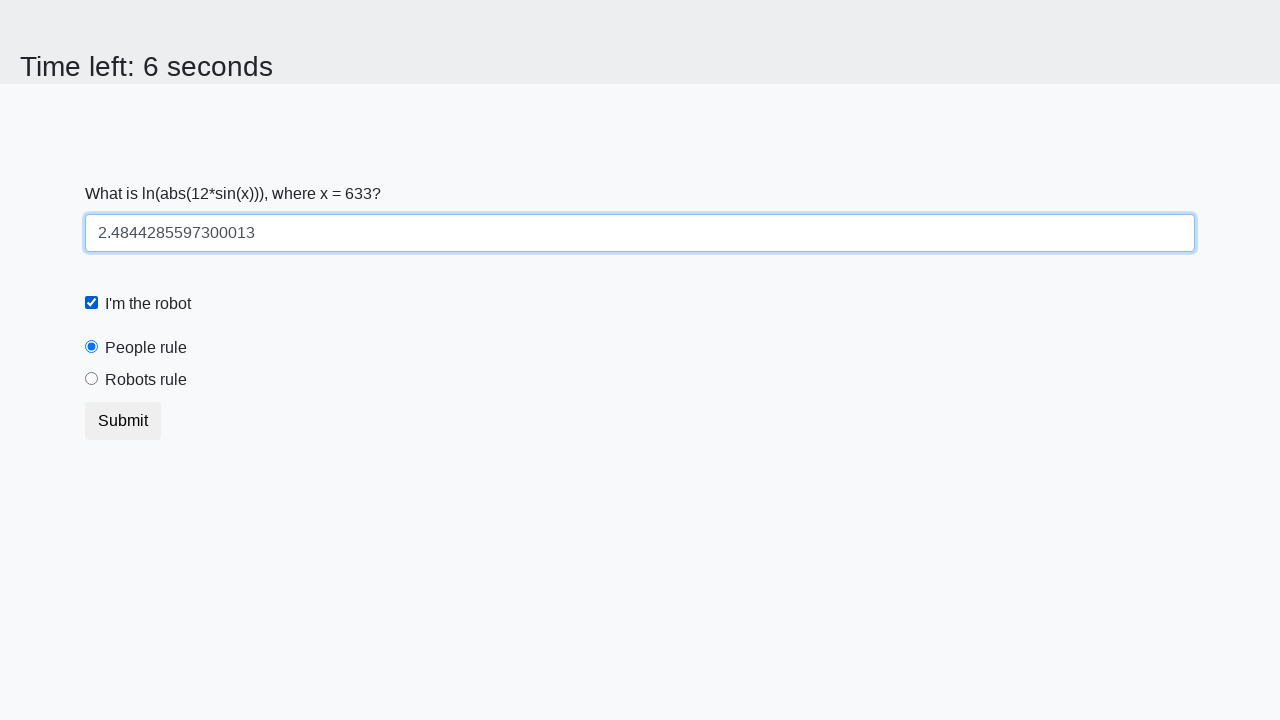

Clicked the 'robots rule' radio button label at (146, 380) on label[for='robotsRule']
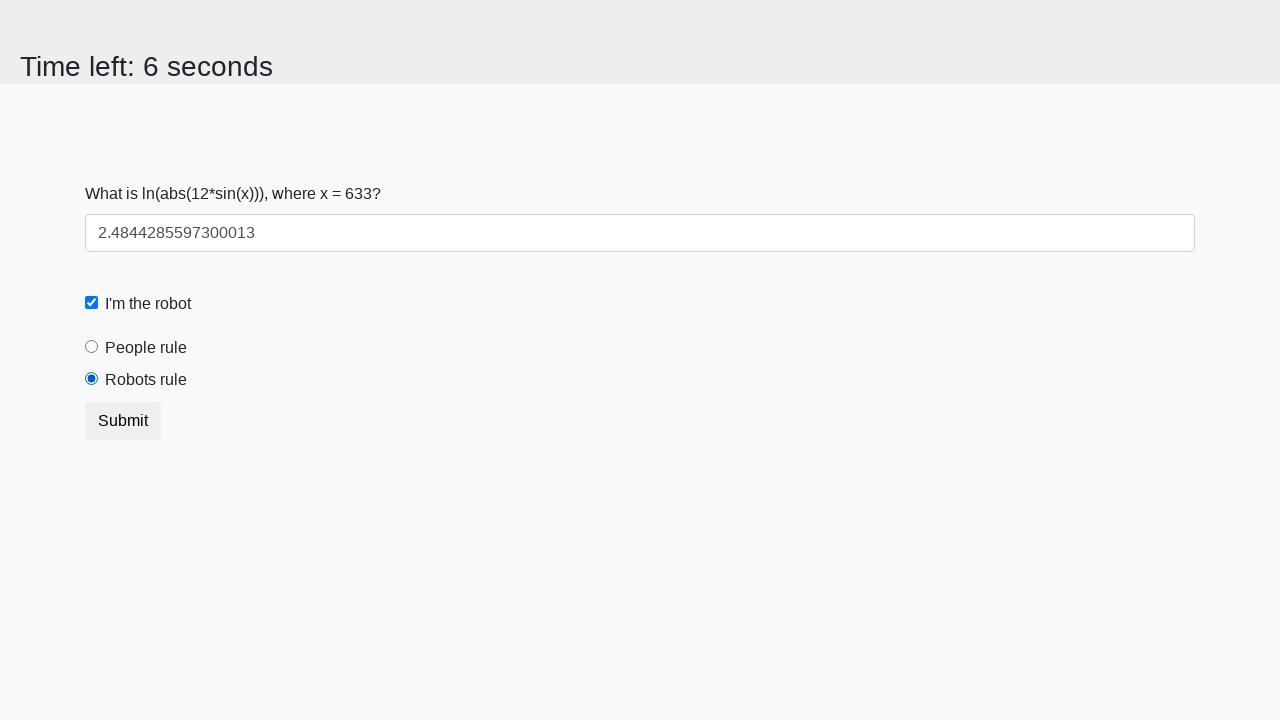

Clicked the submit button to complete the math challenge at (123, 421) on .btn
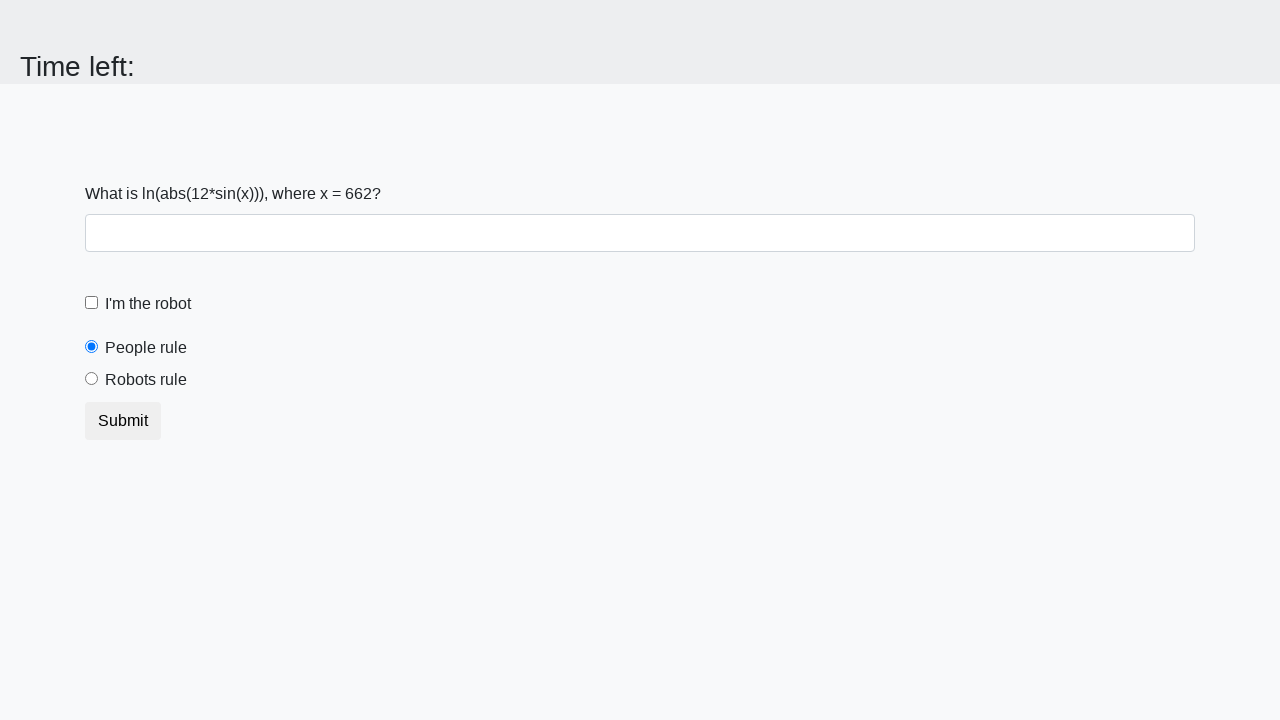

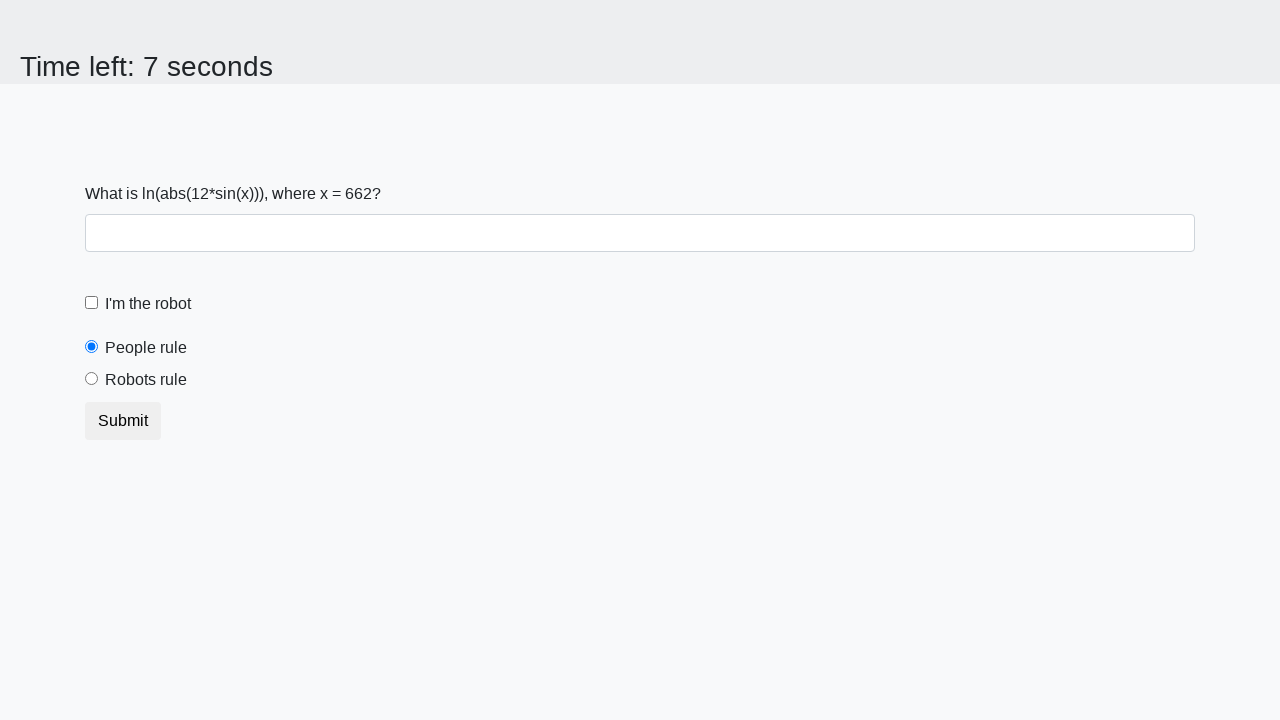